Navigates to Rahul Shetty Academy website and verifies the page loads successfully by checking the page title.

Starting URL: https://rahulshettyacademy.com

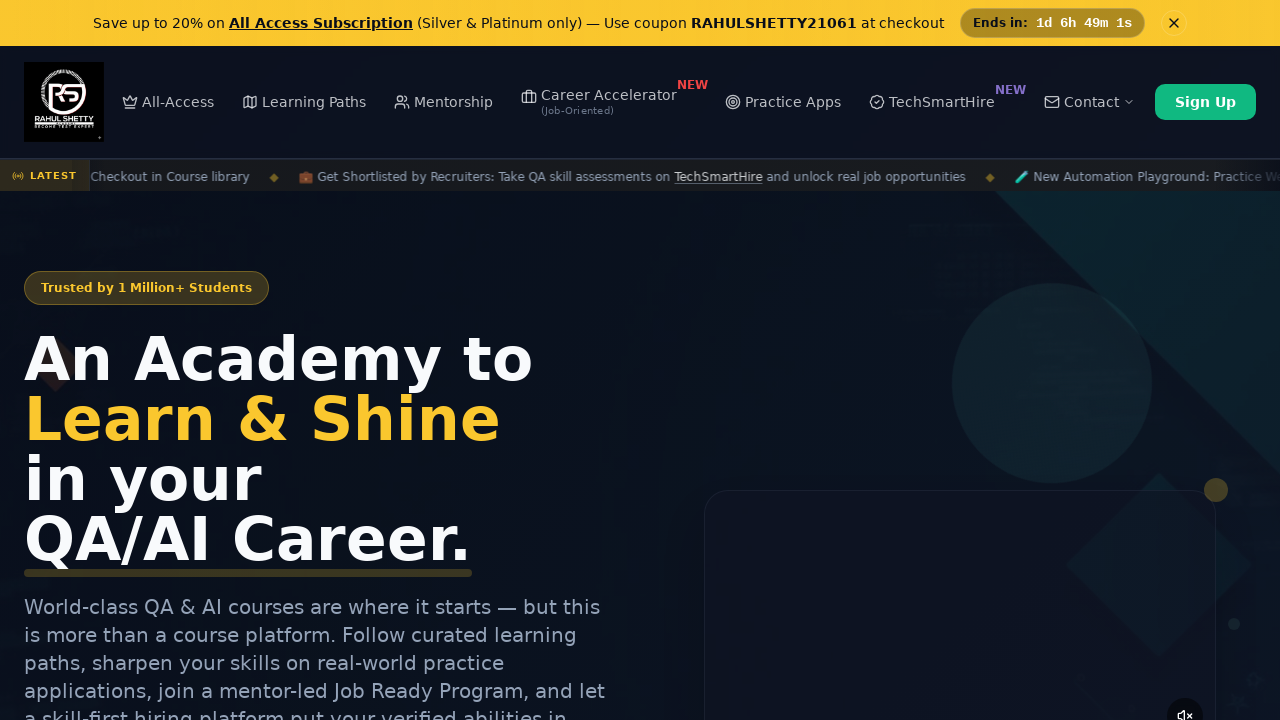

Waited for page to reach domcontentloaded state
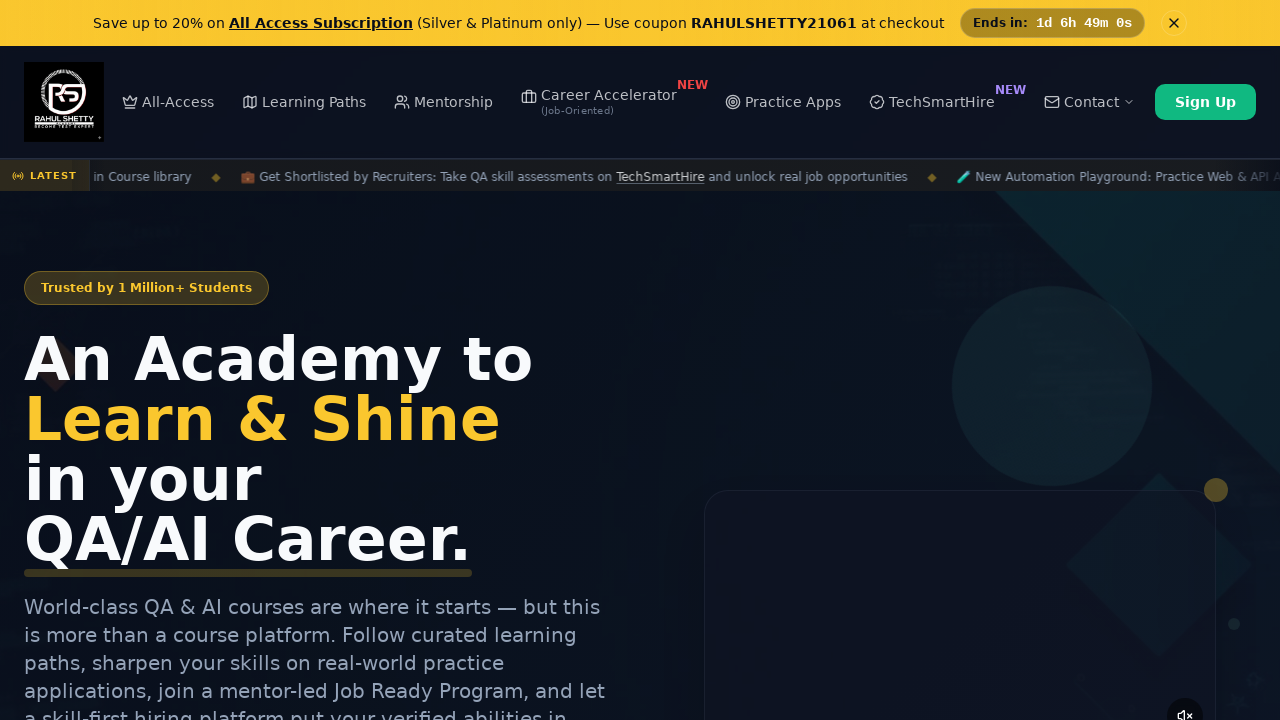

Retrieved page title: Rahul Shetty Academy | QA Automation, Playwright, AI Testing & Online Training
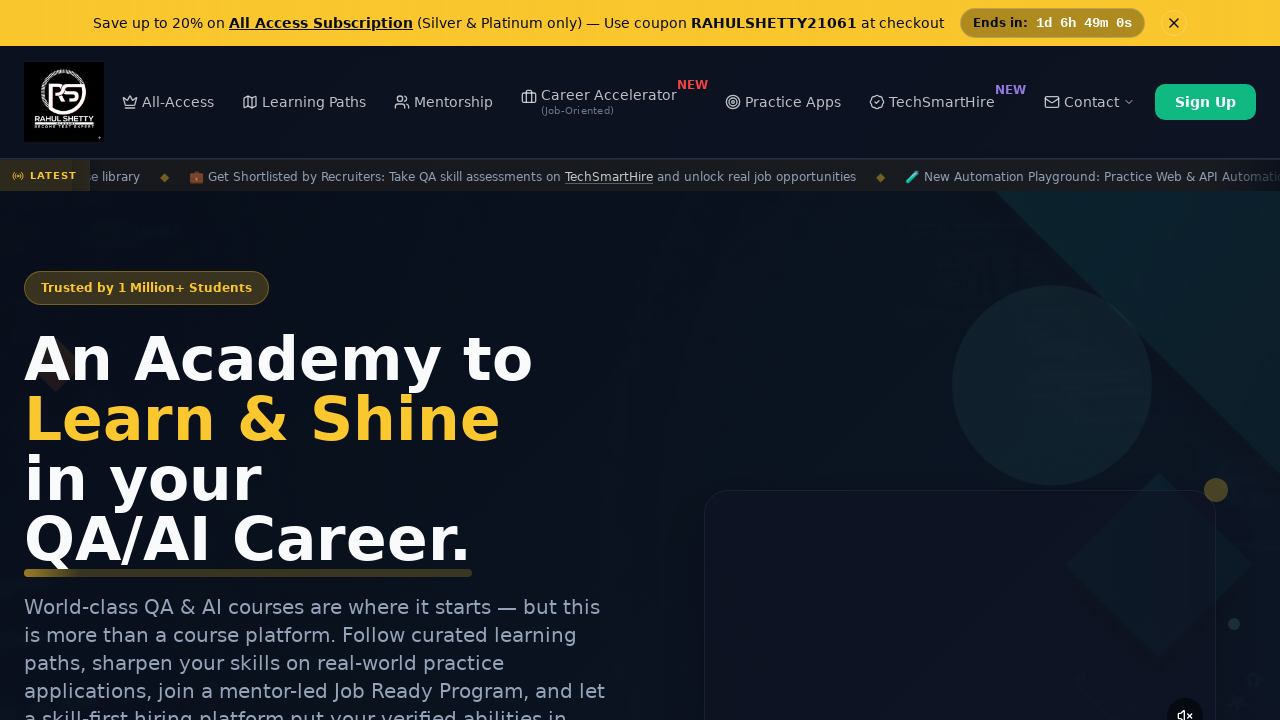

Printed page title to console: Rahul Shetty Academy | QA Automation, Playwright, AI Testing & Online Training
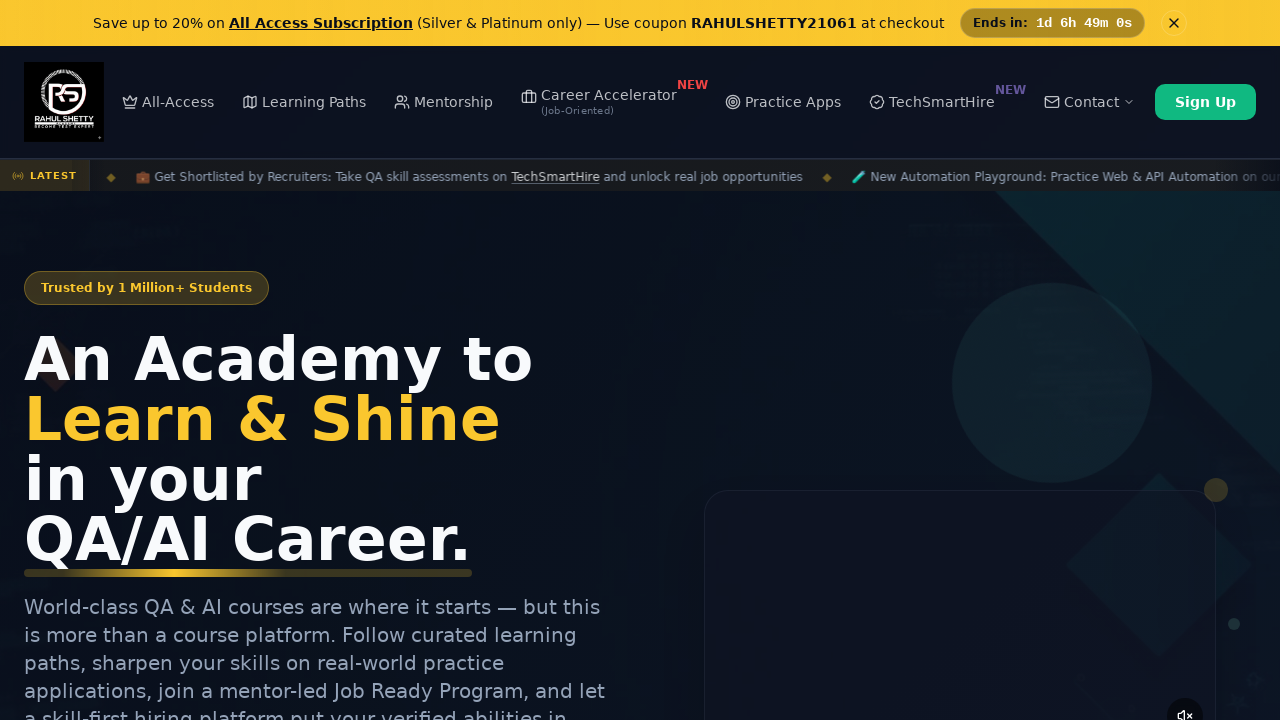

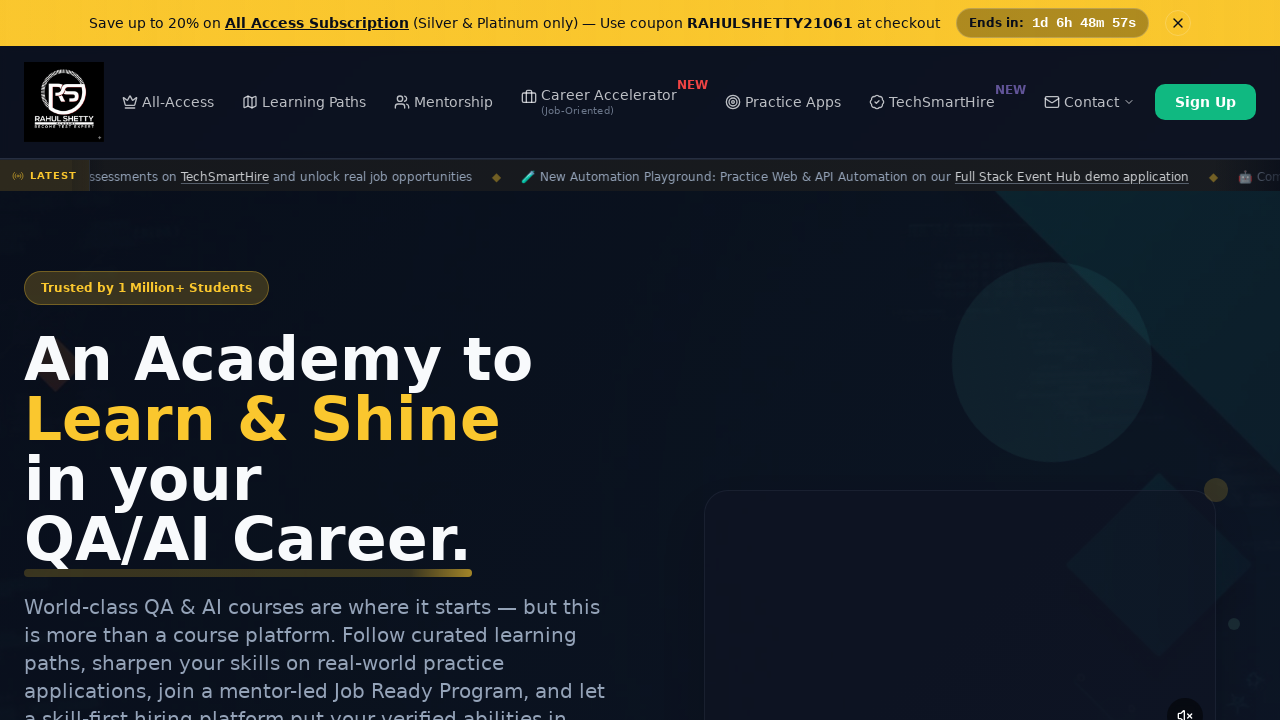